Tests dropdown menu functionality by hovering over different navigation menu items and verifying that their respective dropdown menus appear

Starting URL: https://itbootcamp.rs/

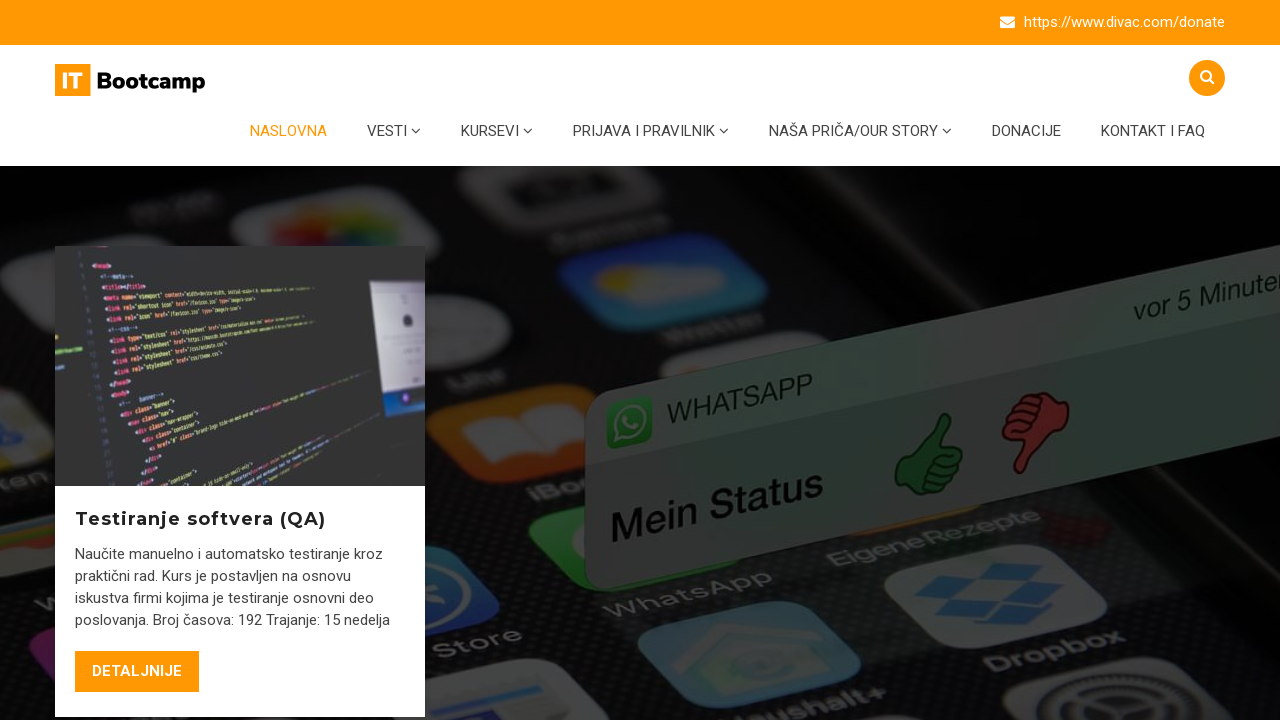

Hovered over 'Vesti' (News) menu item at (394, 131) on #menu-item-6408
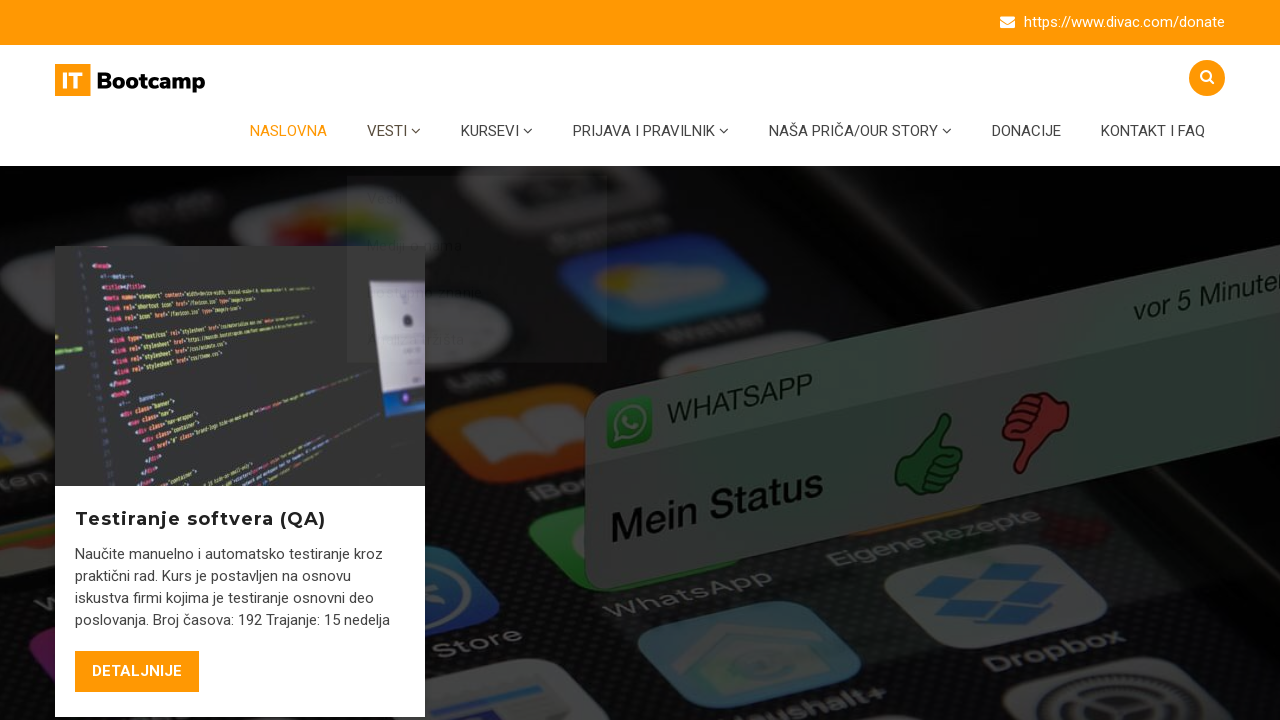

Vesti dropdown menu appeared and became visible
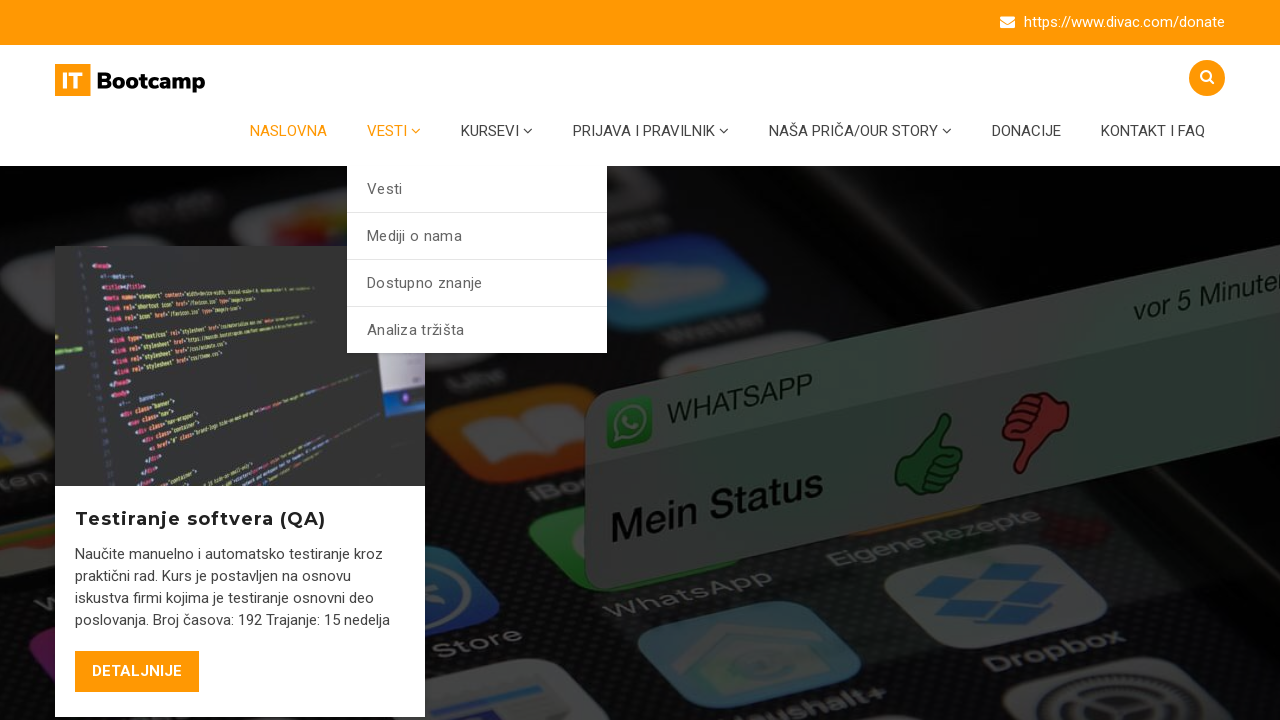

Hovered over 'Kursevi' (Courses) menu item at (497, 131) on #menu-item-5362
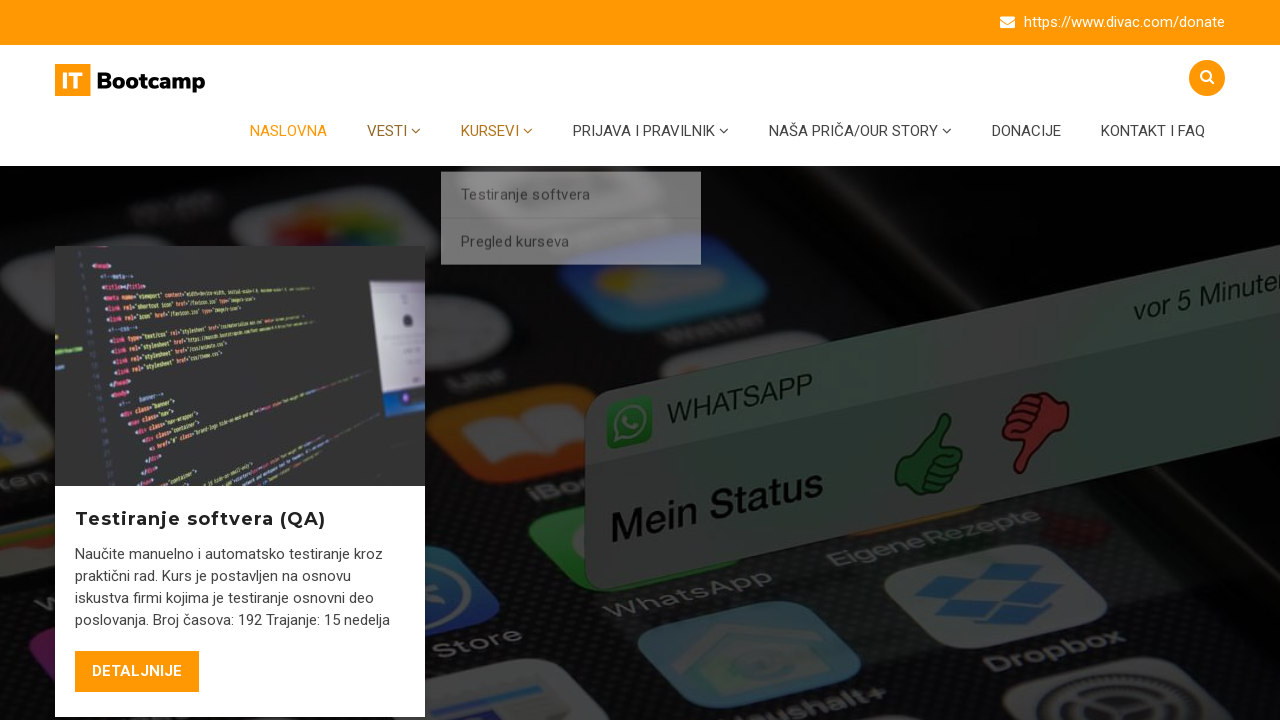

Kursevi dropdown menu appeared and became visible
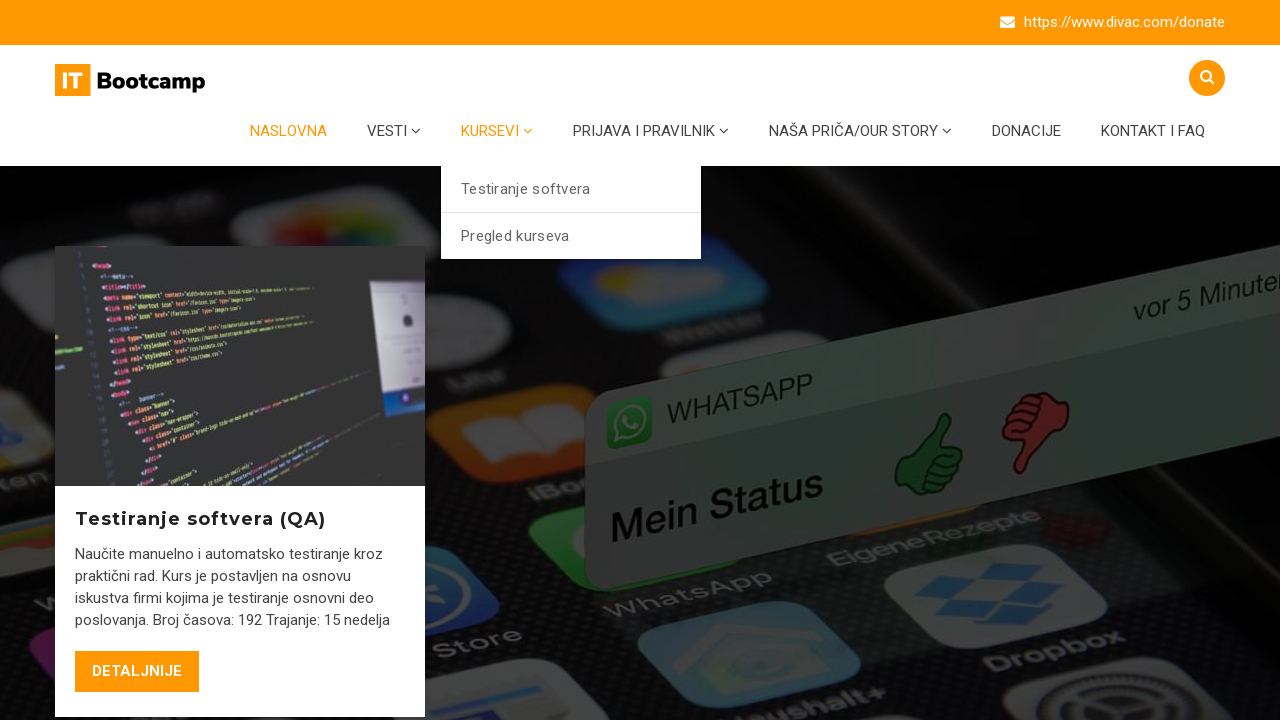

Hovered over 'Prijava i pravilnik' (Registration and Rules) menu item at (651, 131) on #menu-item-5453
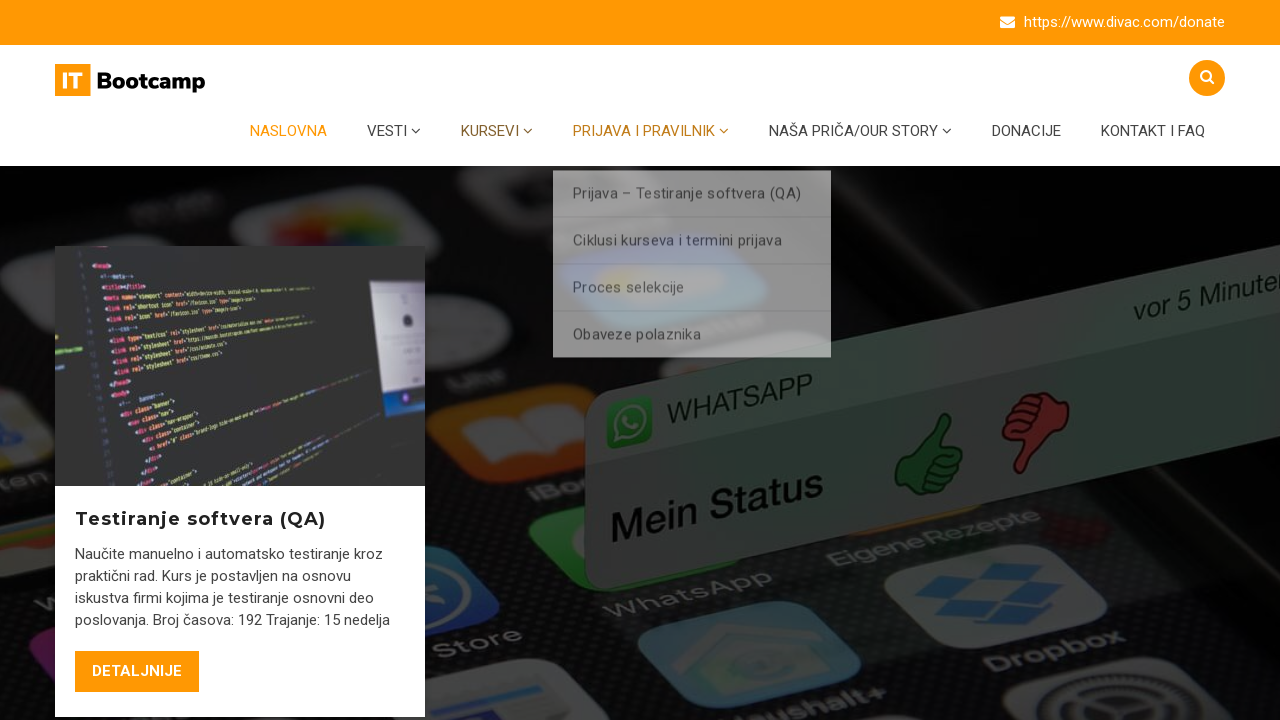

Prijava i pravilnik dropdown menu appeared and became visible
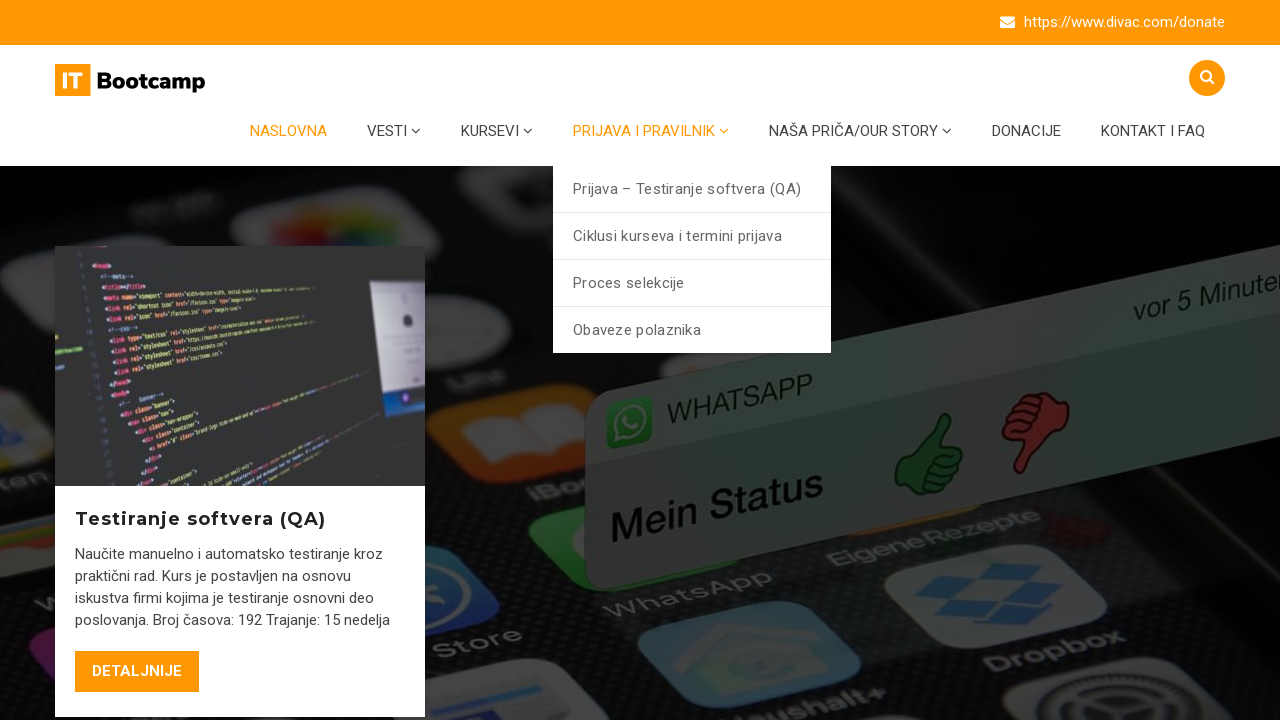

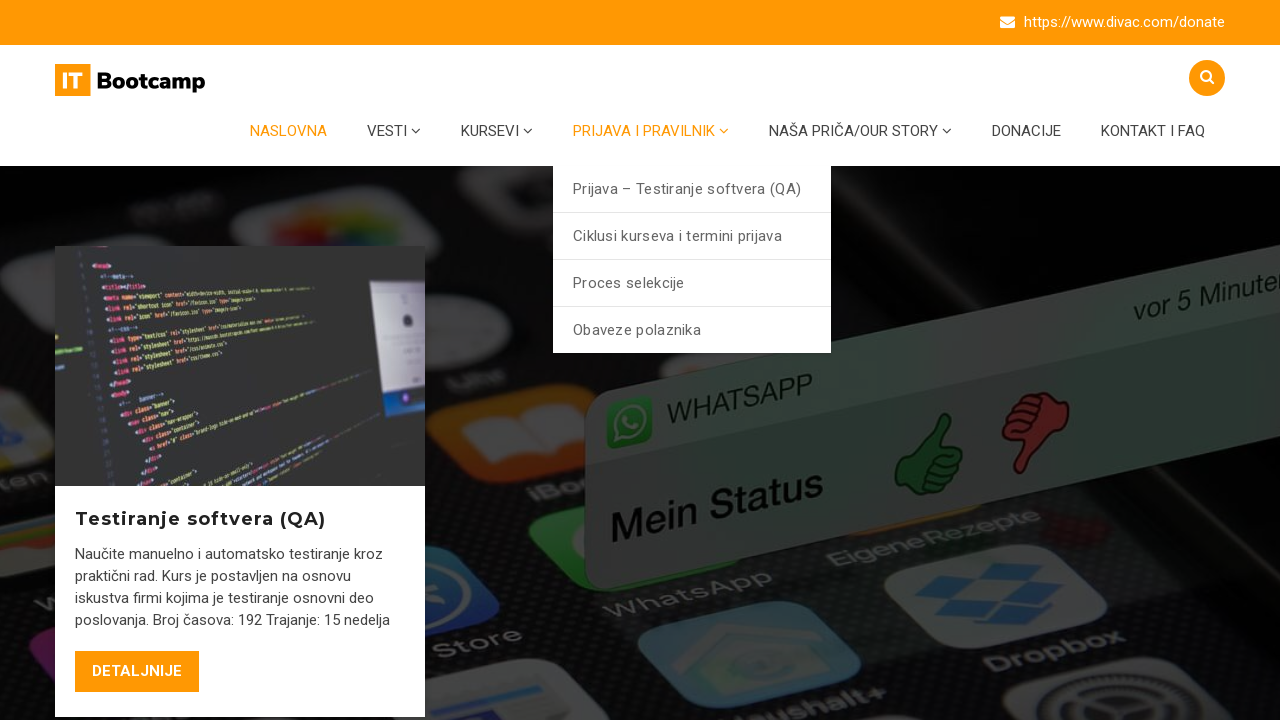